Tests JavaScript Alert by clicking the first alert button, verifying the alert text is "I am a JS Alert", and accepting the alert

Starting URL: https://the-internet.herokuapp.com/javascript_alerts

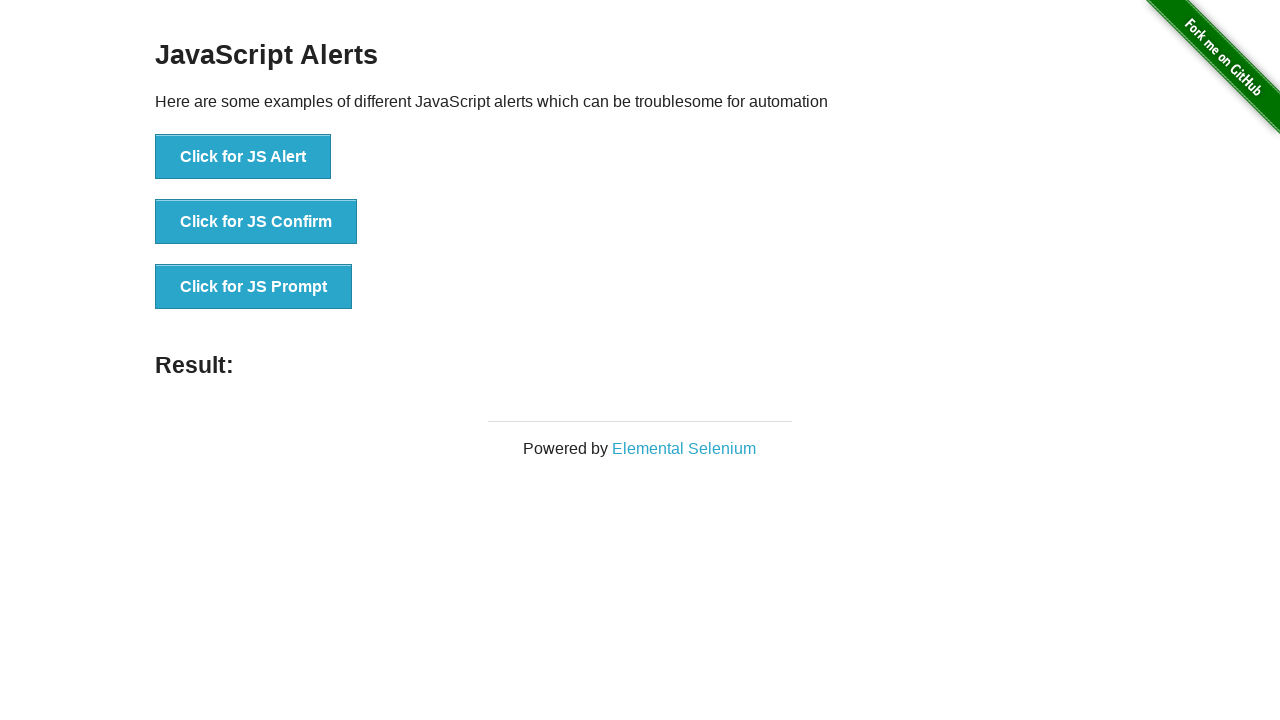

Clicked the first JS Alert button at (243, 157) on xpath=//*[text()='Click for JS Alert']
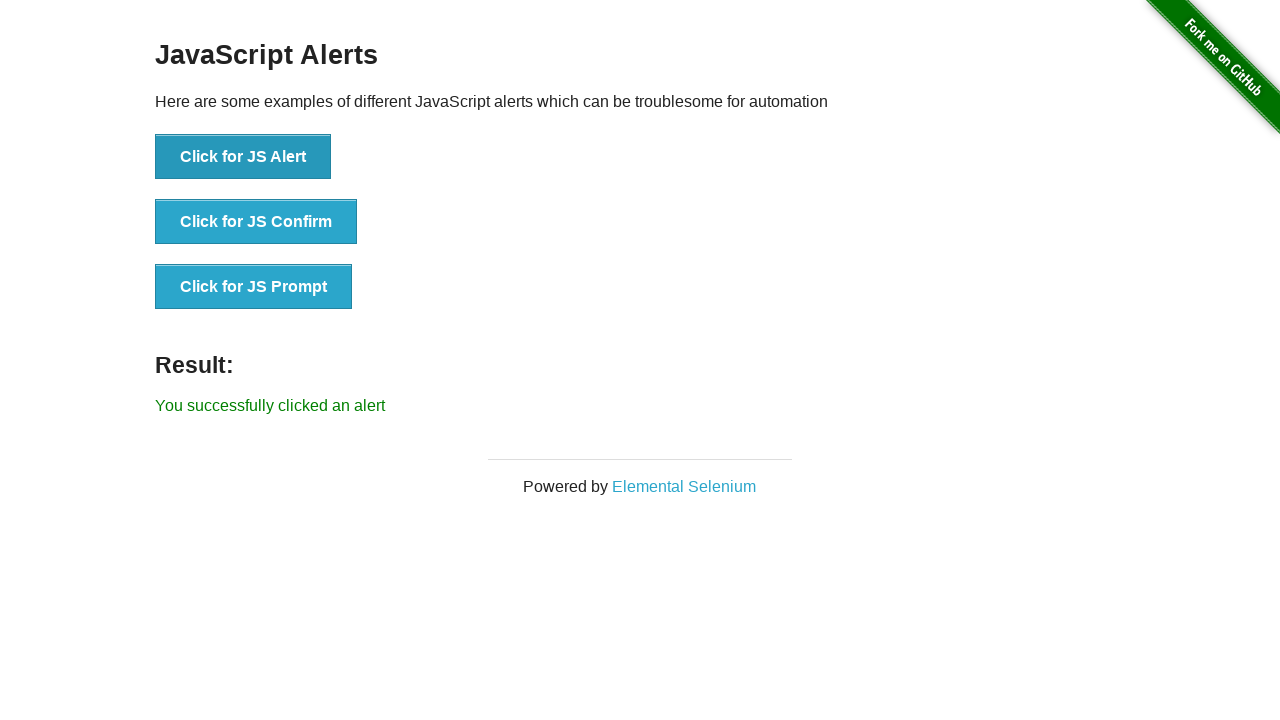

Set up dialog handler to accept alerts
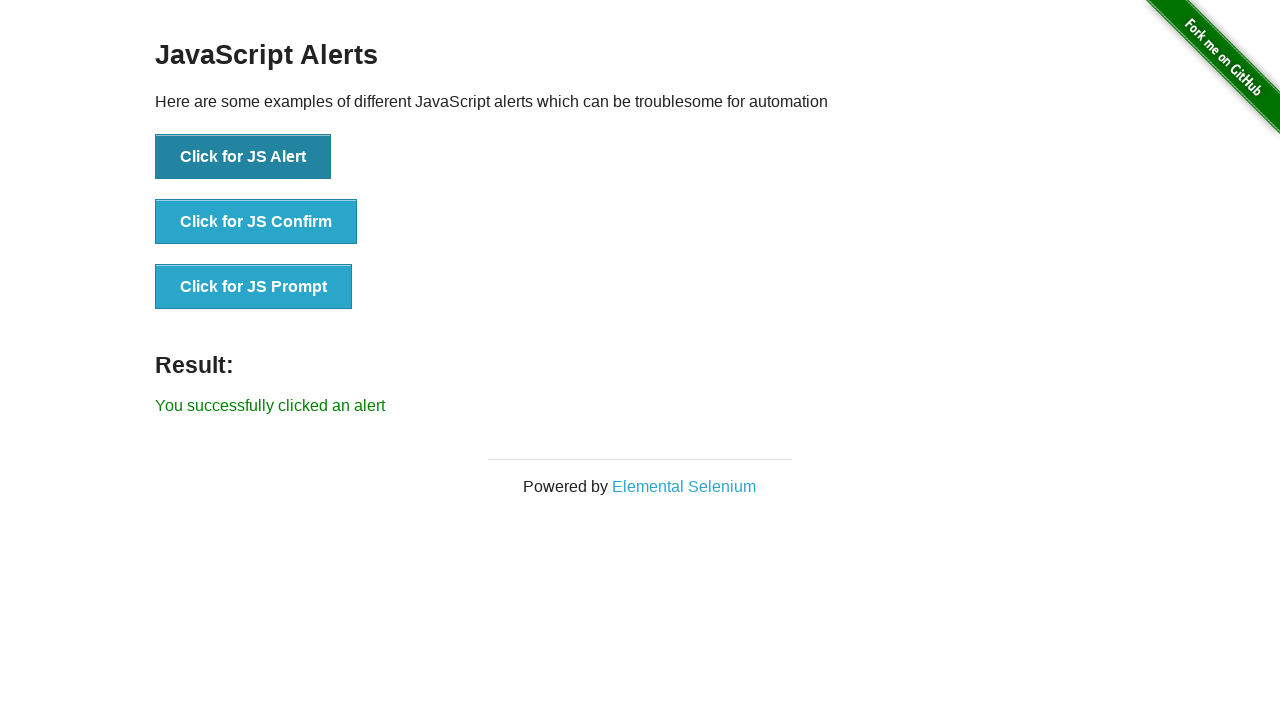

Set up dialog handler with assertion for 'I am a JS Alert' message
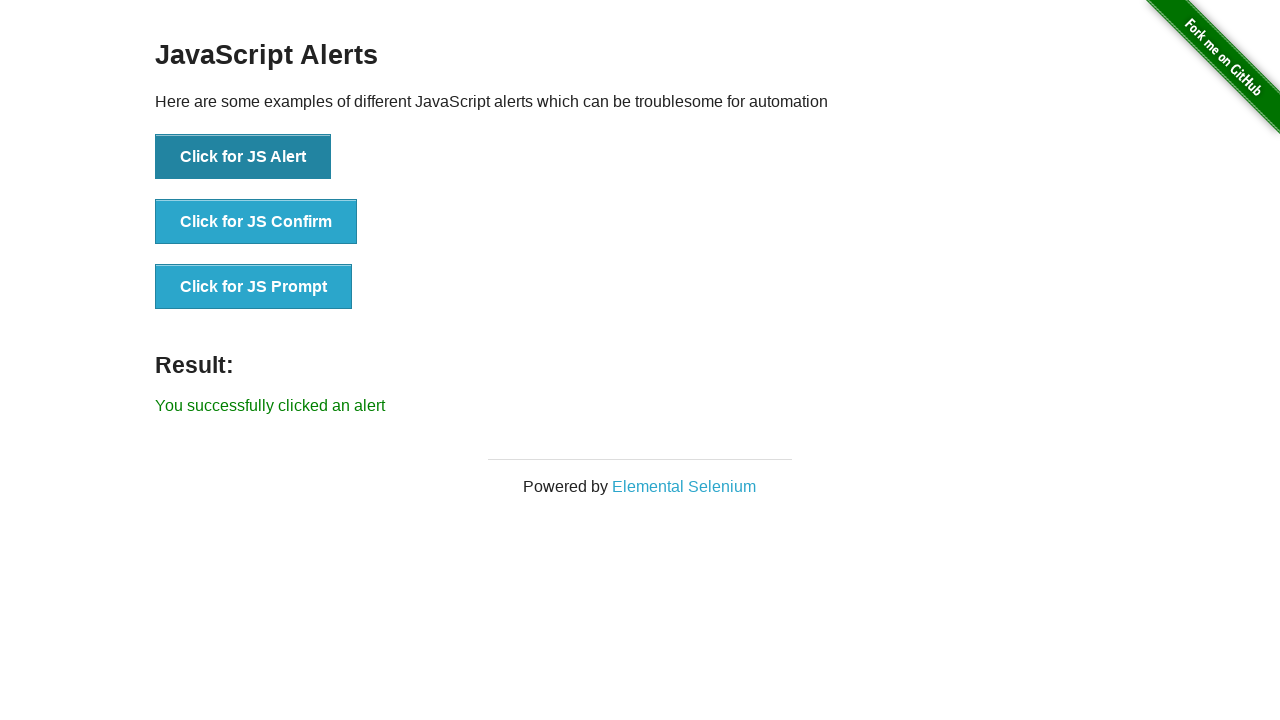

Clicked the first JS Alert button and verified alert message is 'I am a JS Alert', then accepted the alert at (243, 157) on xpath=//*[text()='Click for JS Alert']
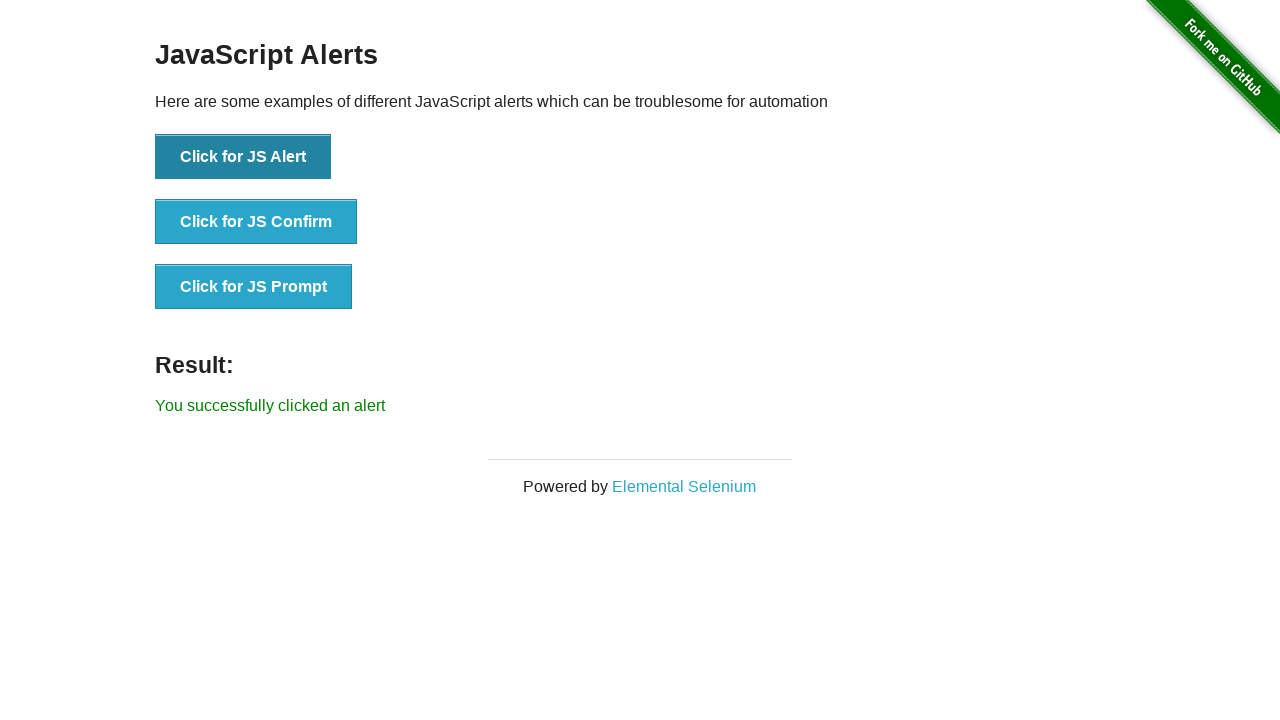

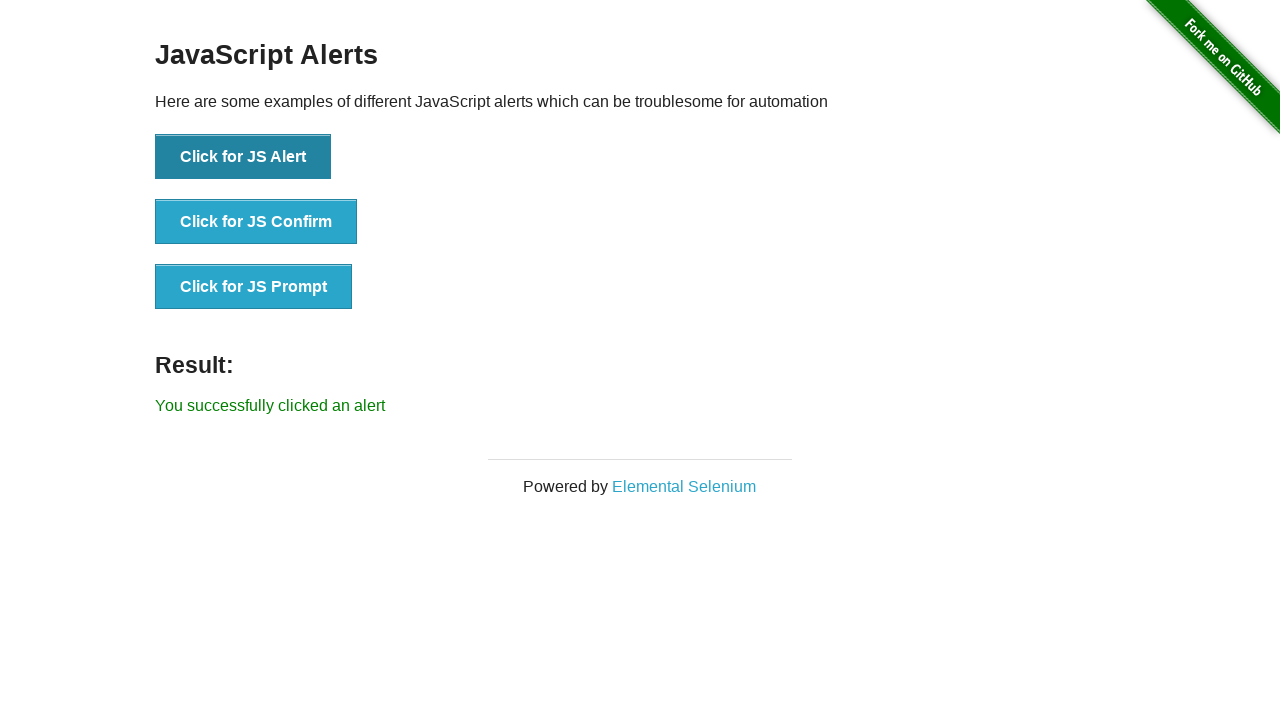